Navigates to the web table section by clicking on the corresponding menu item

Starting URL: https://www.tutorialspoint.com/selenium/practice/dynamic-prop.php

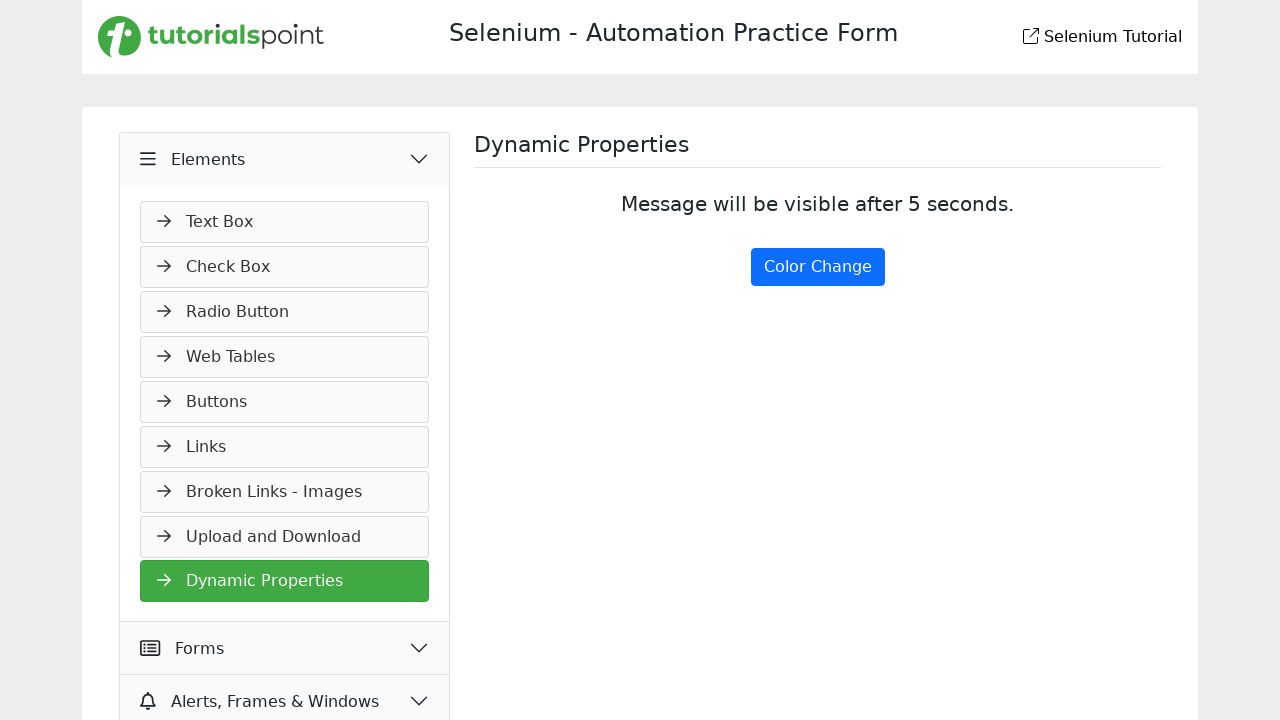

Clicked on the web table menu item (4th item in navigation) at (285, 357) on xpath=//*[@id='navMenus']//li[4]//a
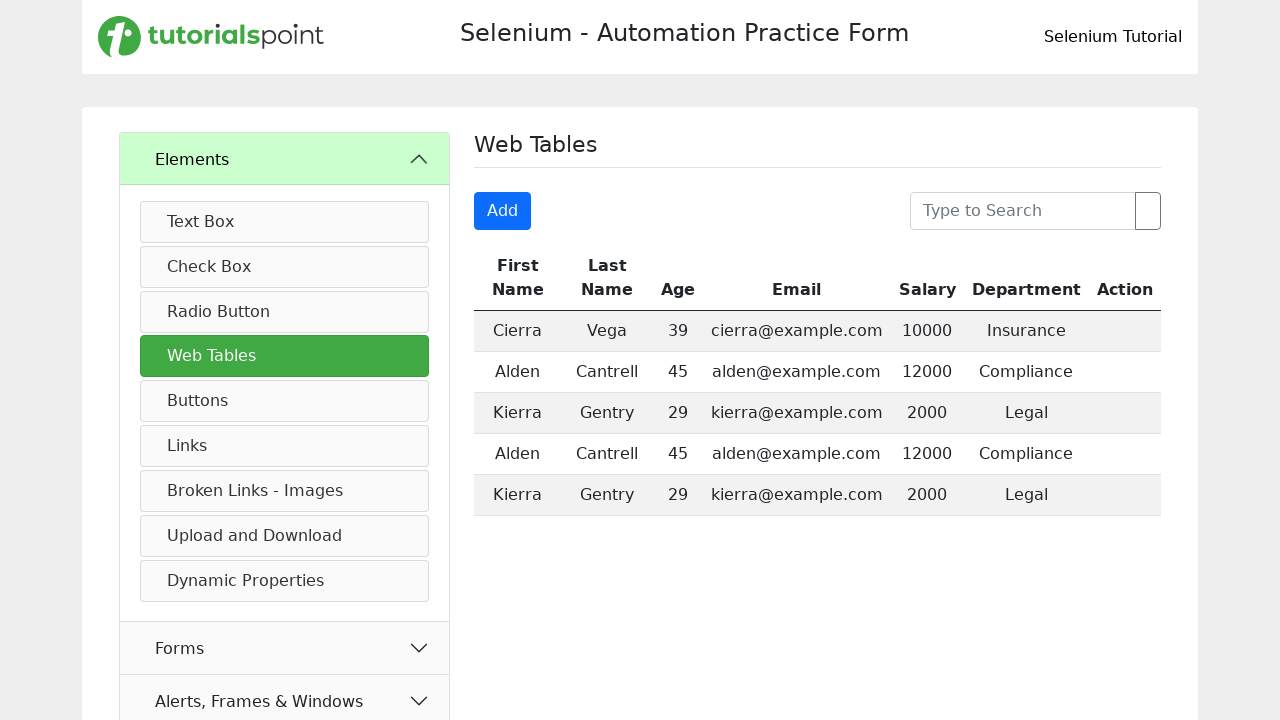

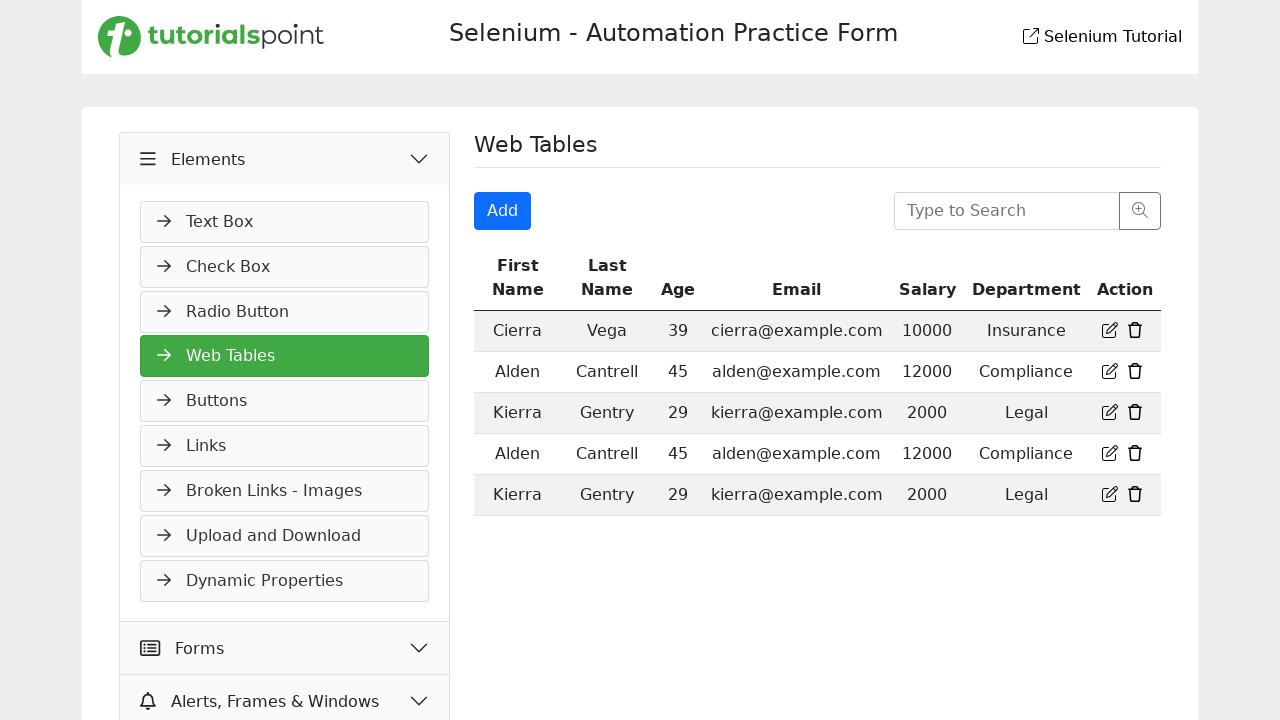